Tests jQuery UI slider functionality by dragging the slider handle horizontally

Starting URL: http://jqueryui.com/slider/

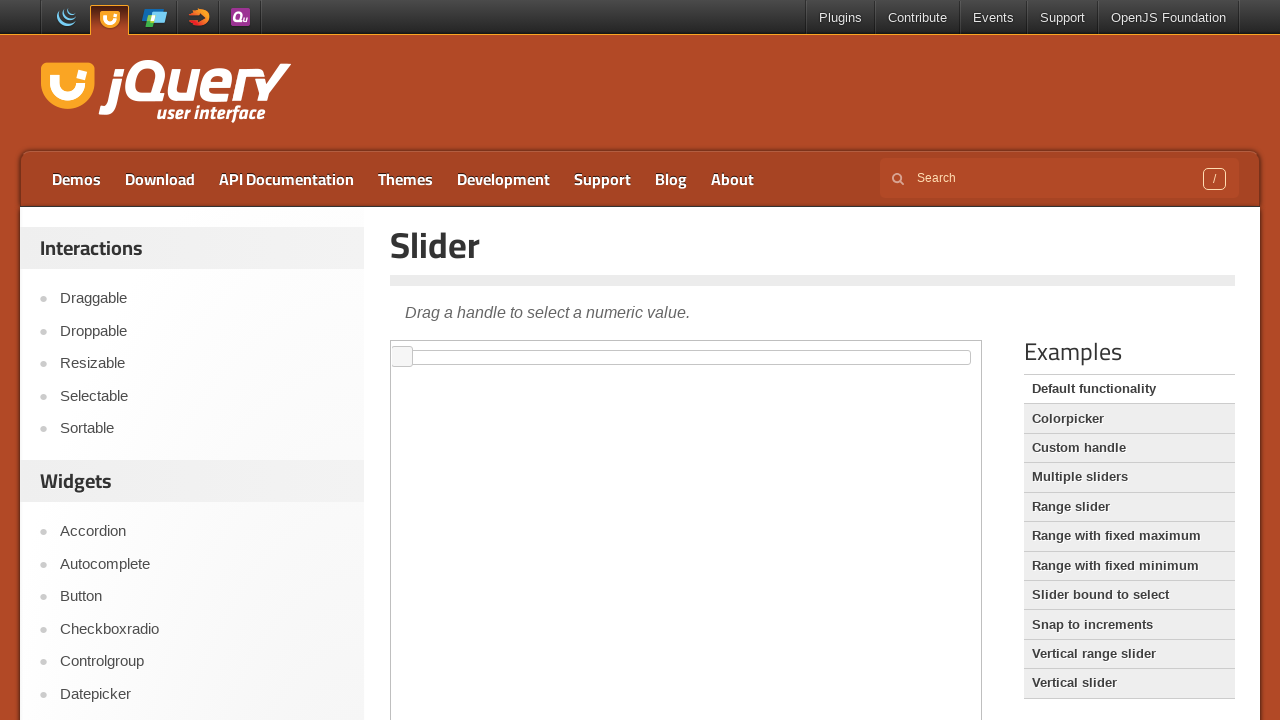

Located iframe containing the slider demo
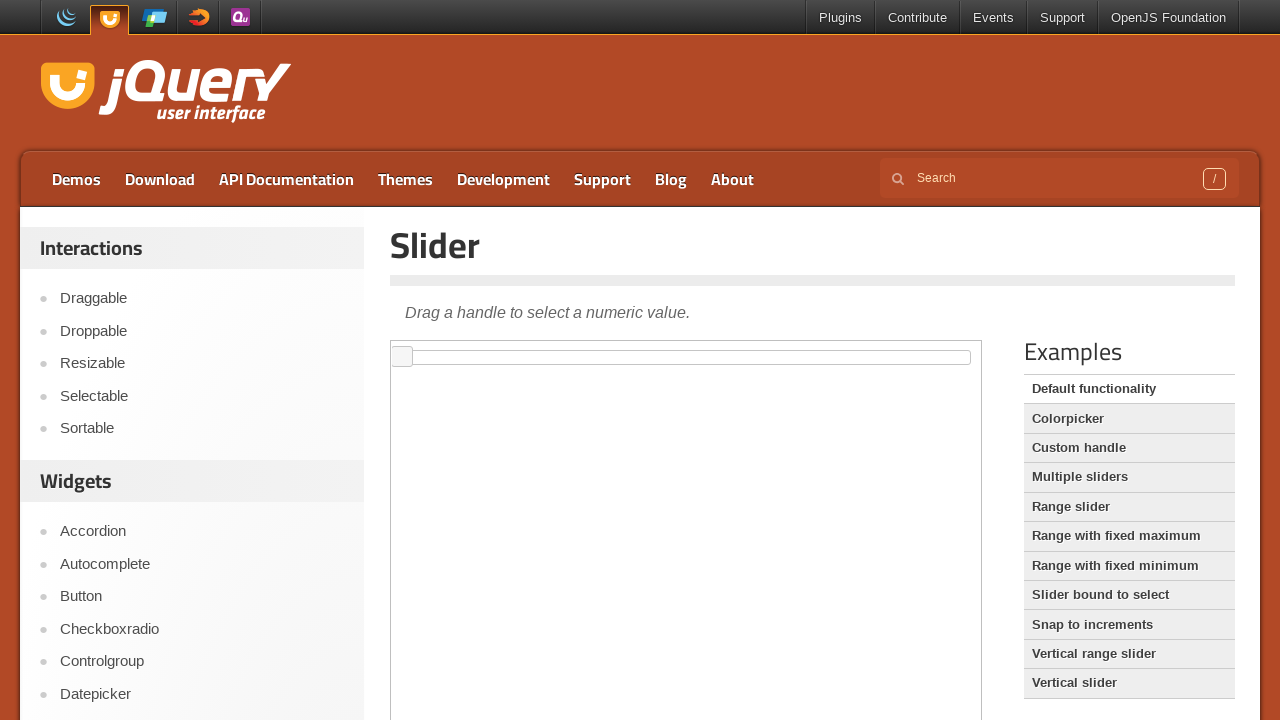

Located slider handle element
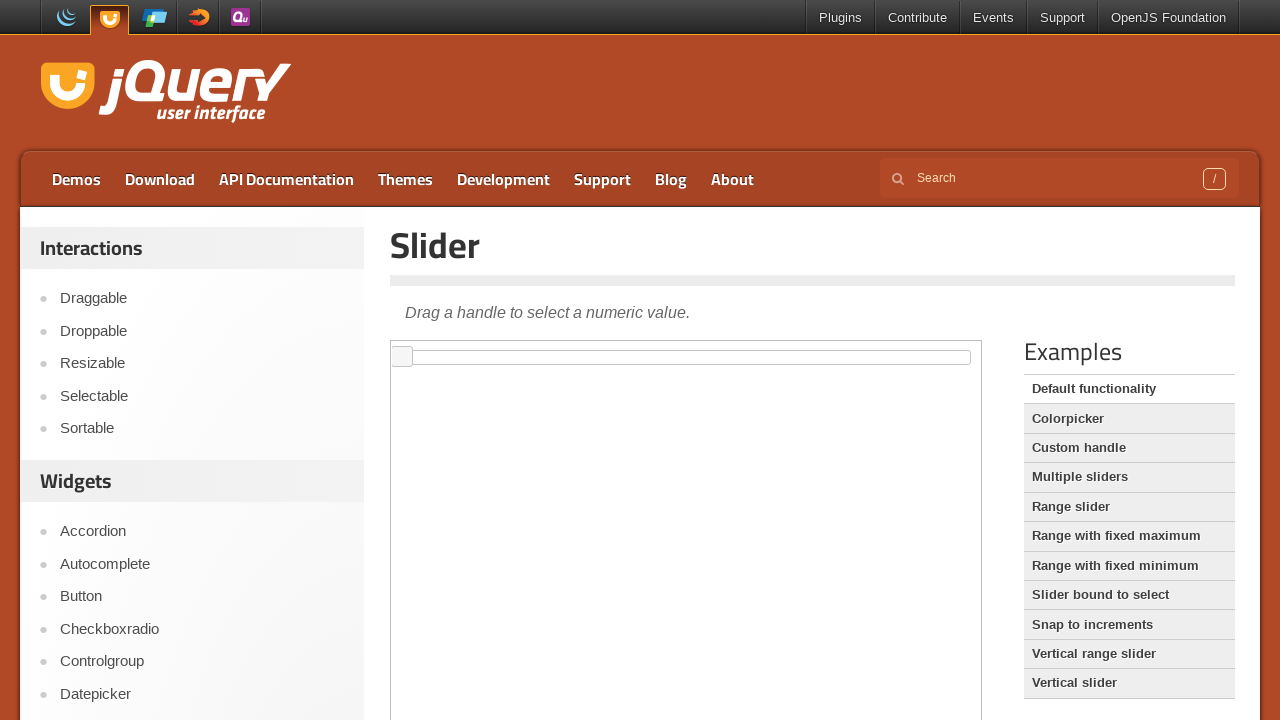

Dragged slider handle 400 pixels to the right at (793, 347)
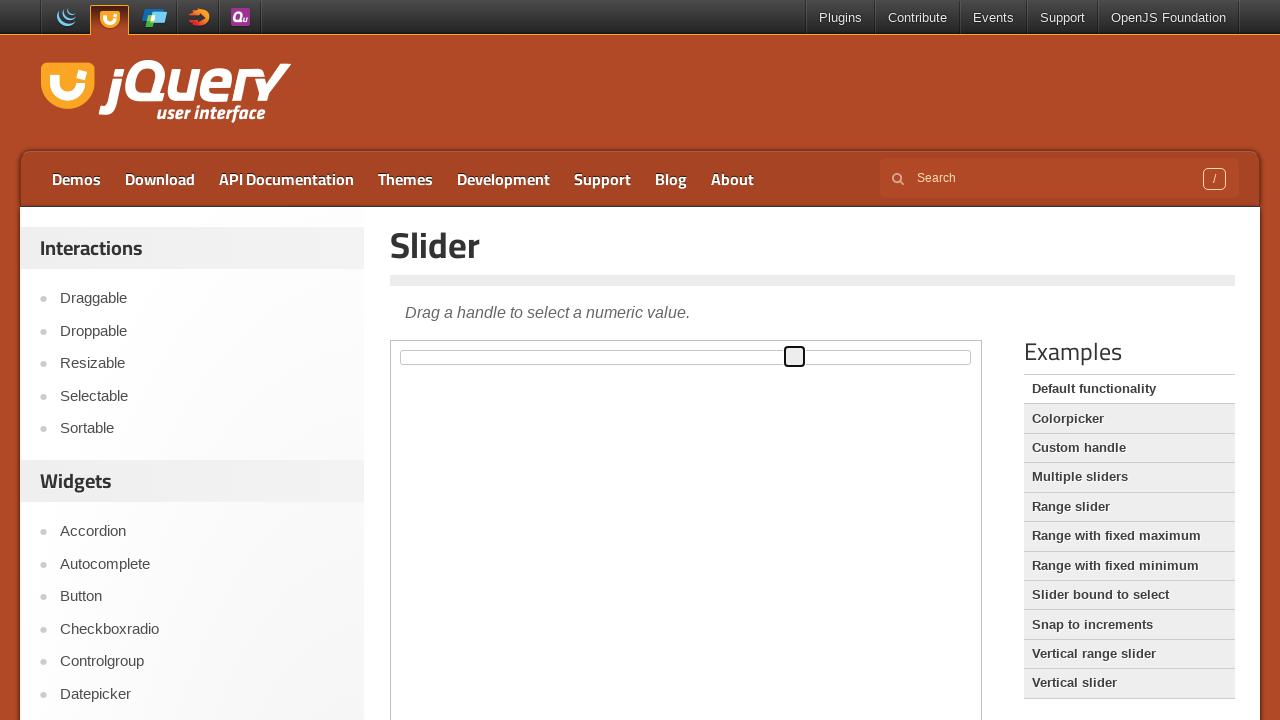

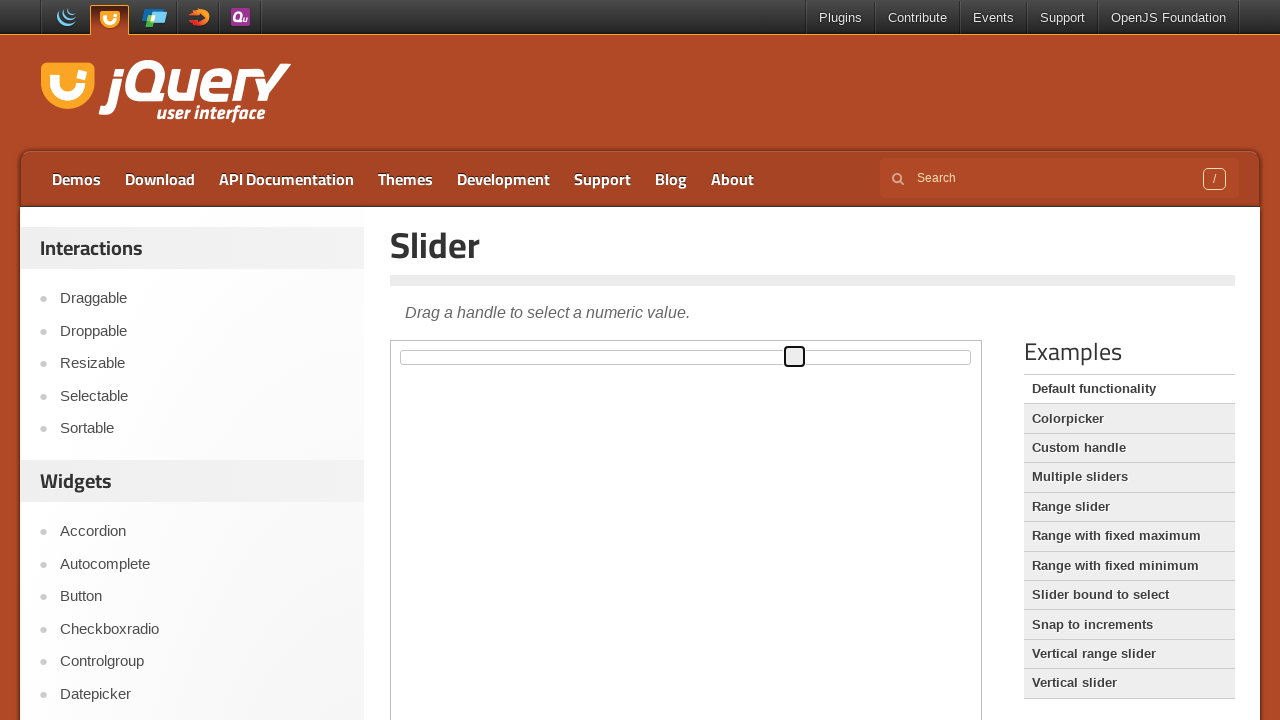